Tests alert dialog with OK and Cancel options by dismissing the alert

Starting URL: http://demo.automationtesting.in/Register.html

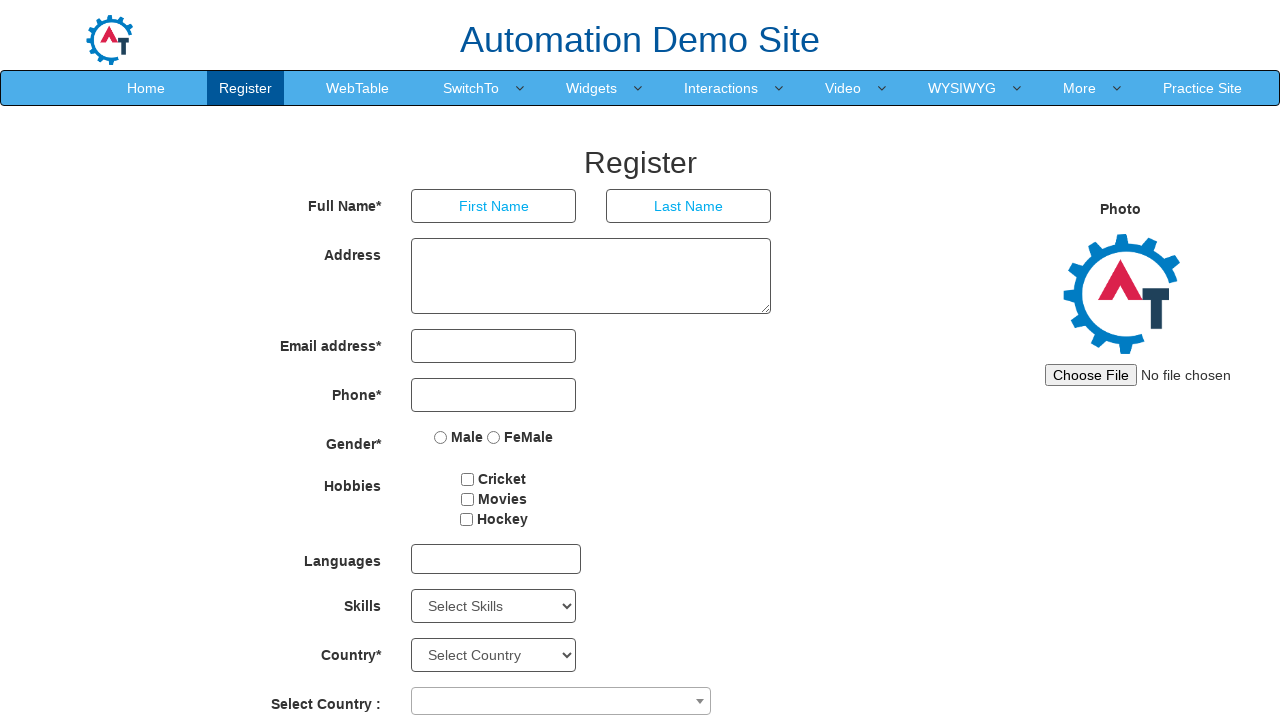

Hovered over SwitchTo menu at (471, 88) on xpath=//a[contains(text(),'SwitchTo')]
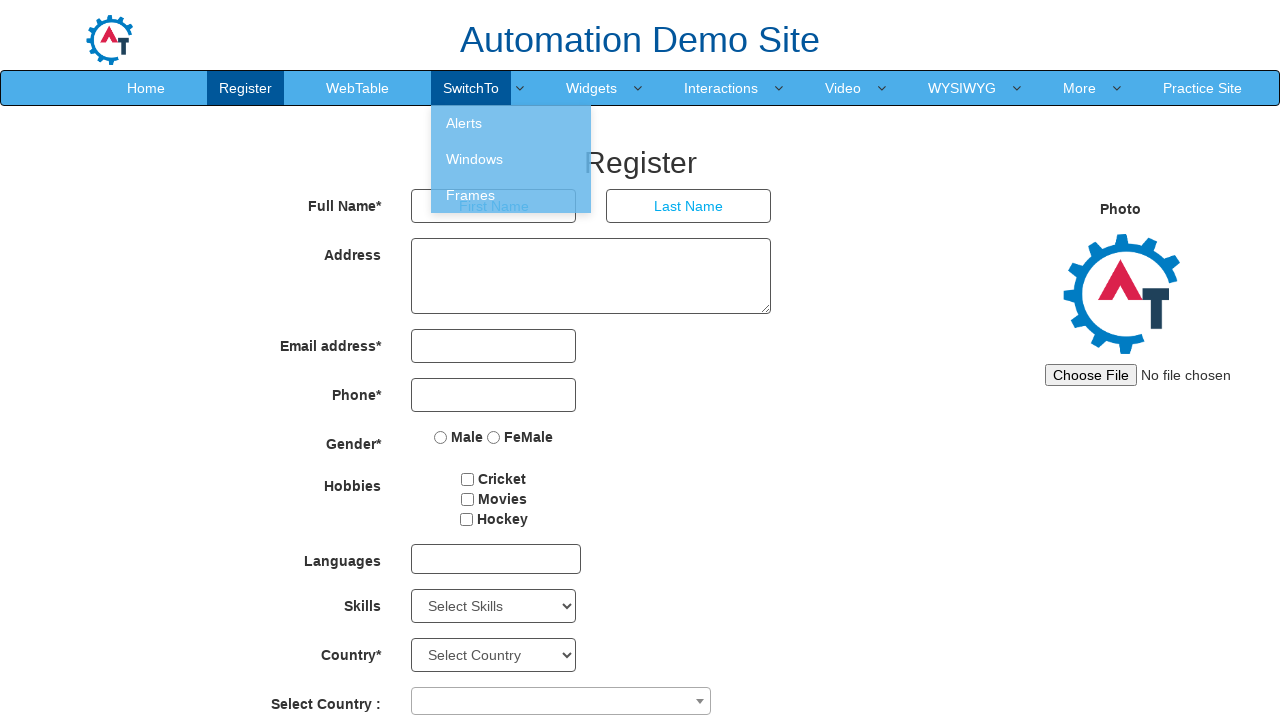

Clicked on Alerts menu item at (511, 123) on xpath=//a[contains(text(),'Alerts')]
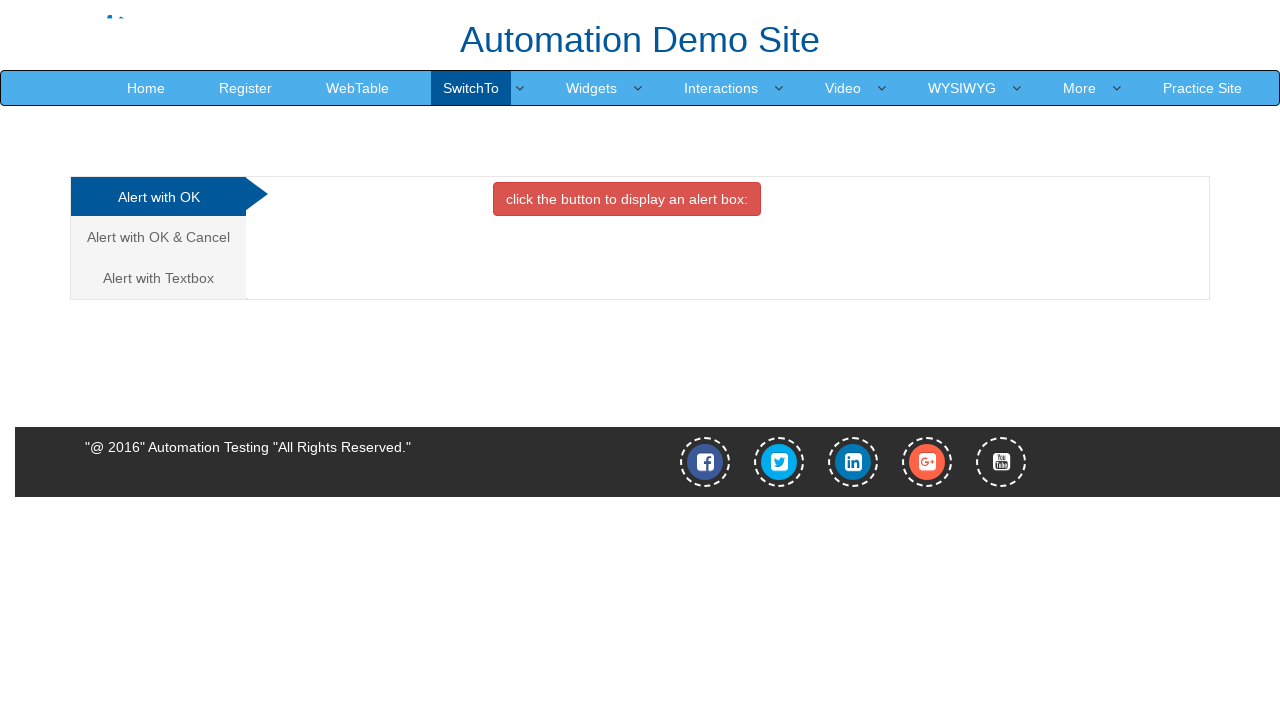

Clicked on Alert with OK & Cancel tab at (158, 237) on xpath=//a[contains(text(),'Alert with OK & Cancel')]
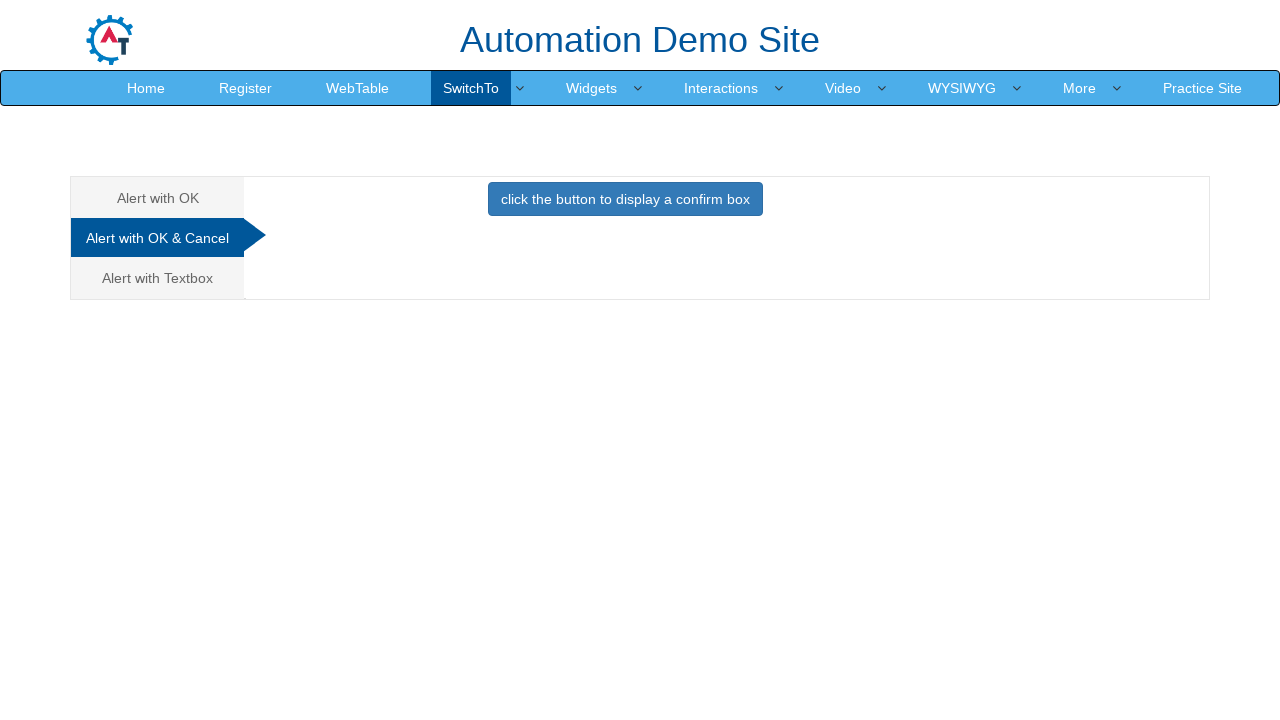

Clicked button to trigger alert dialog at (625, 199) on xpath=//button[@class='btn btn-primary']
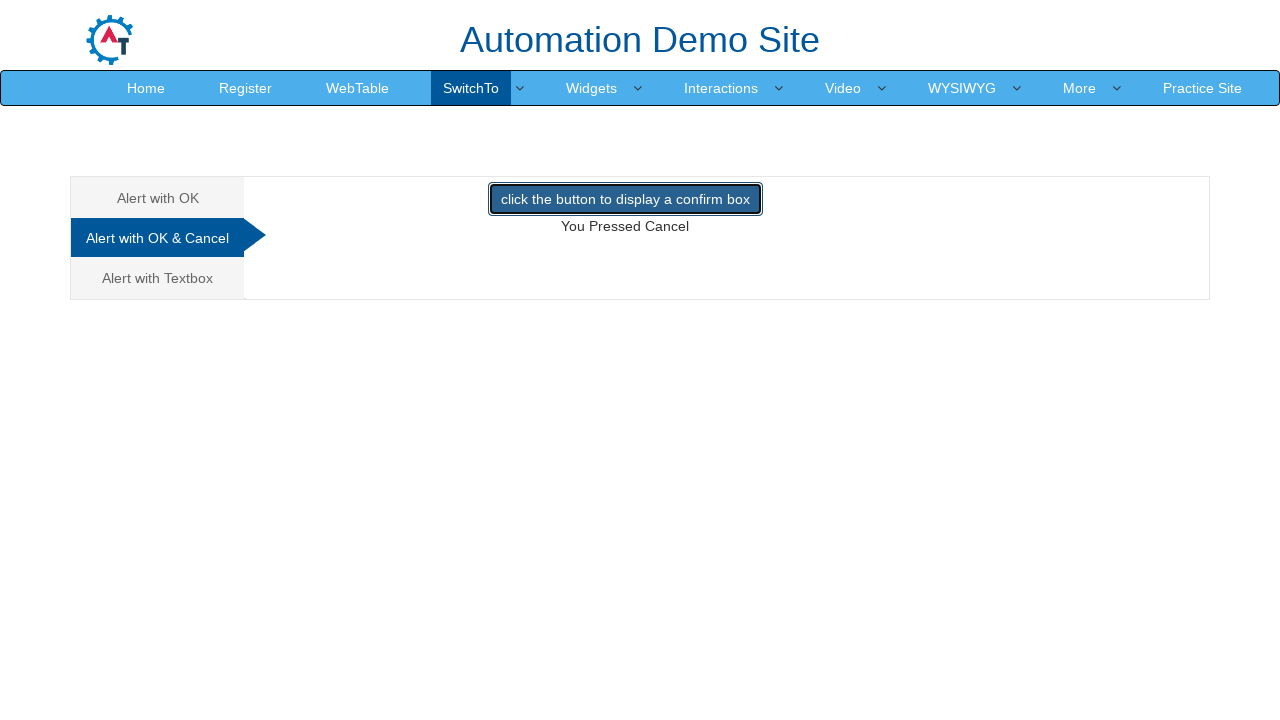

Alert dialog dismissed by clicking Cancel
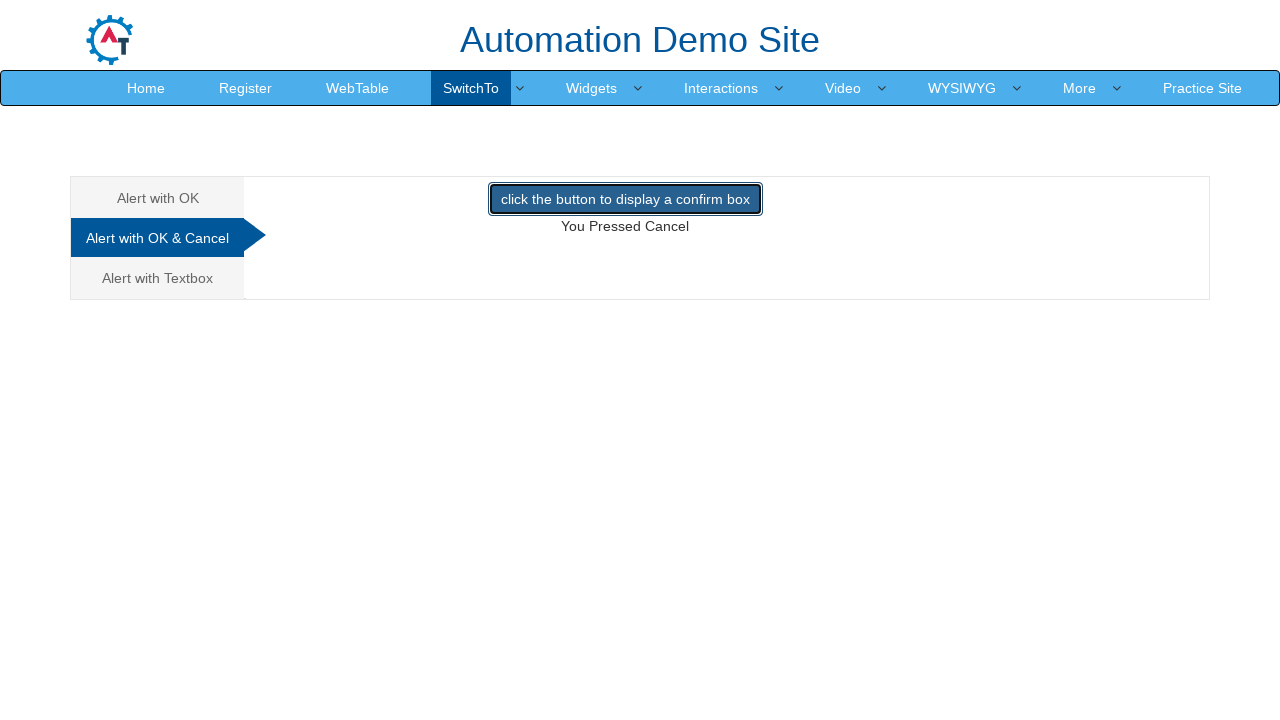

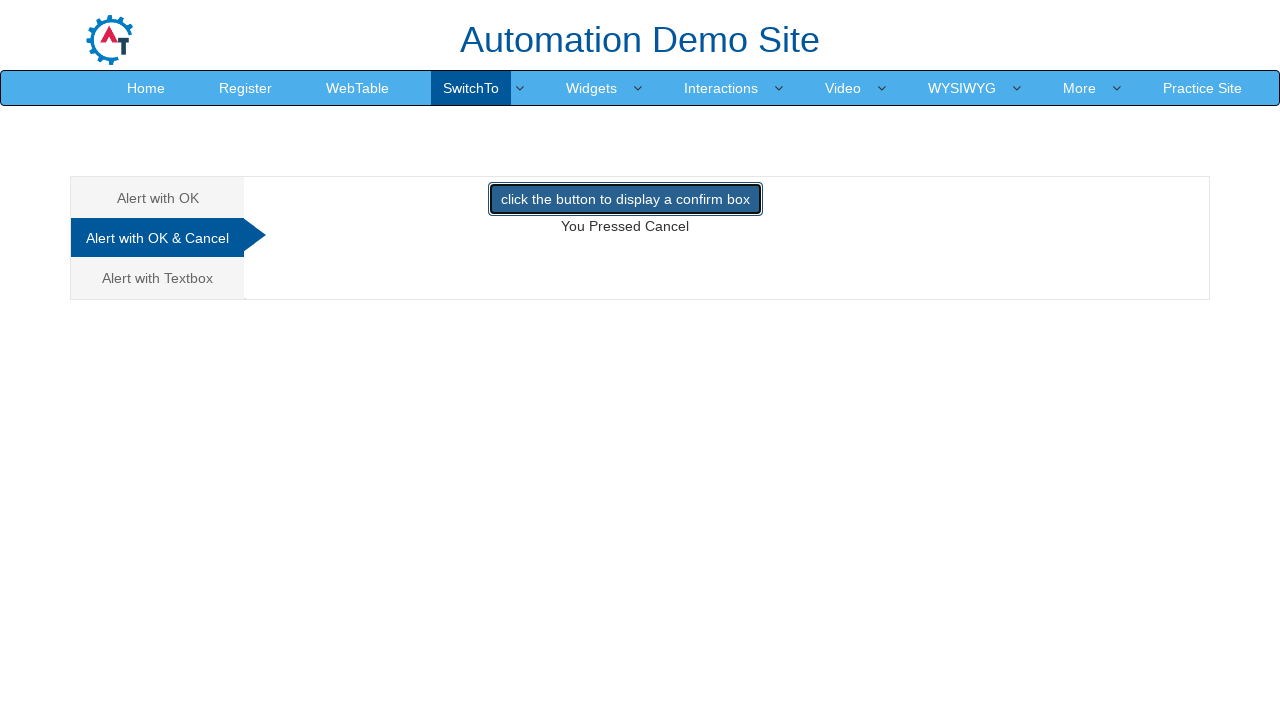